Tests editing a todo item by double-clicking, changing the text, and pressing Enter

Starting URL: https://demo.playwright.dev/todomvc

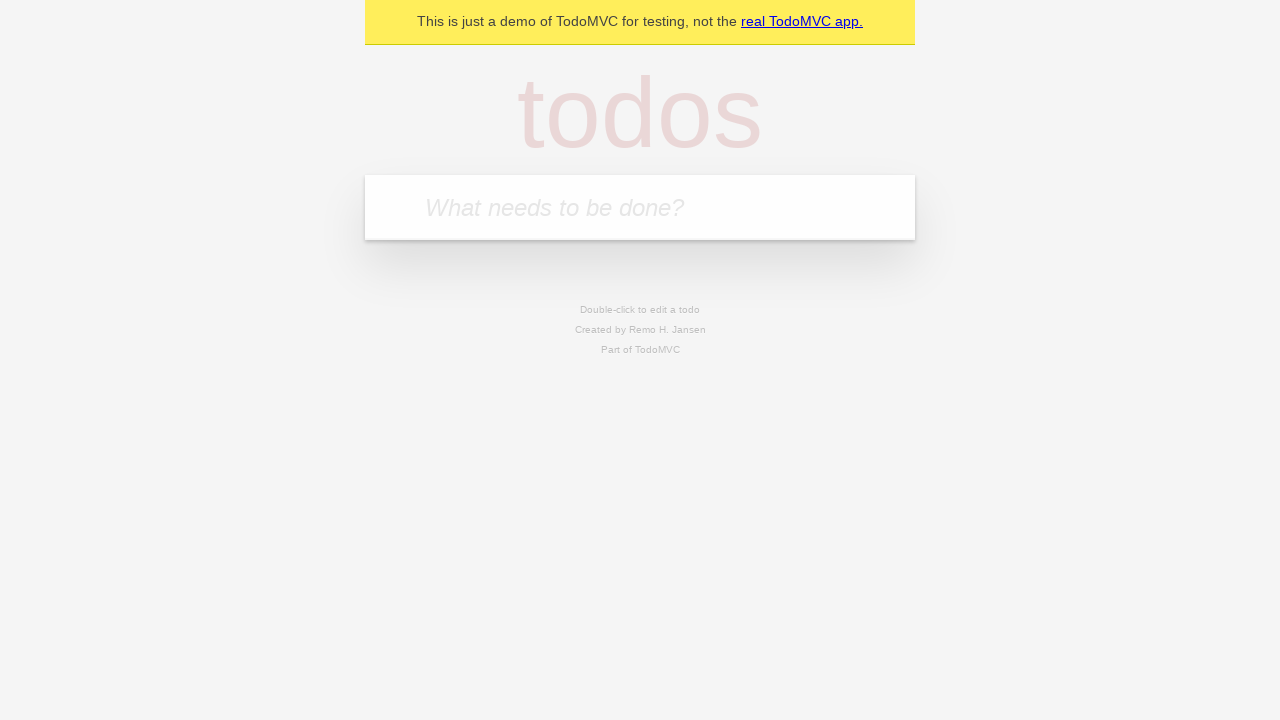

Filled new todo field with 'buy some cheese' on .new-todo
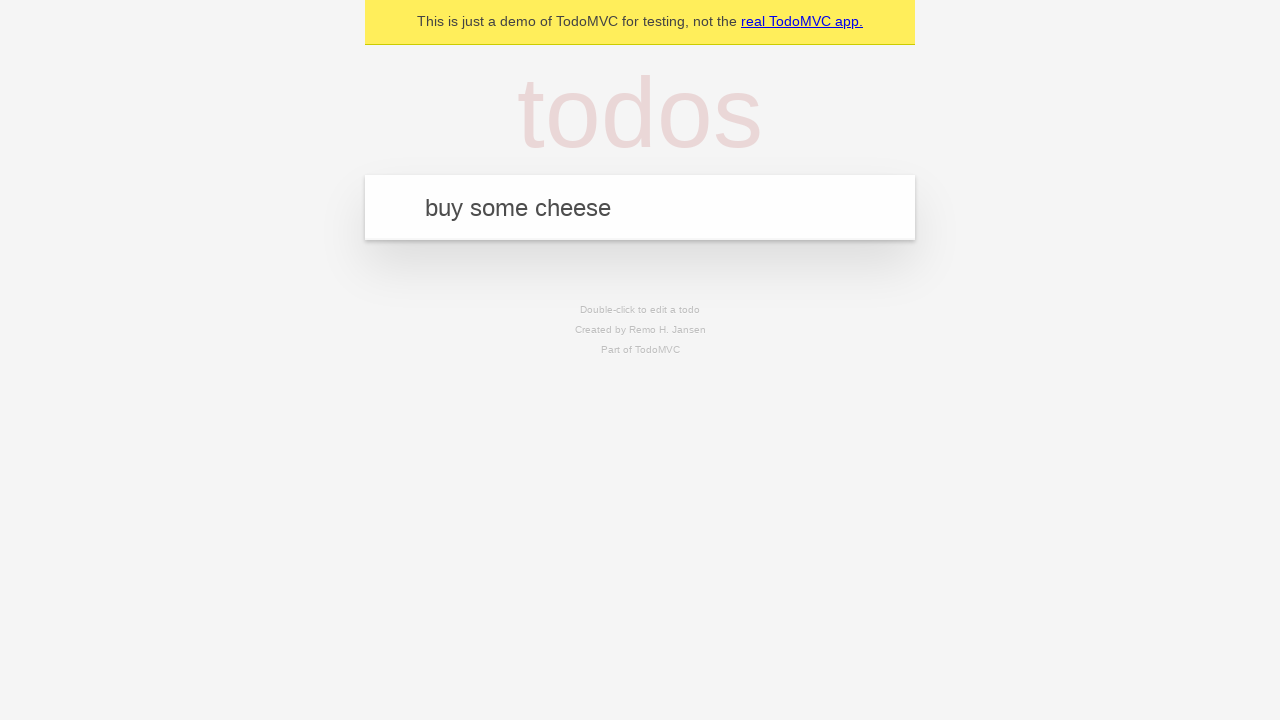

Pressed Enter to create first todo on .new-todo
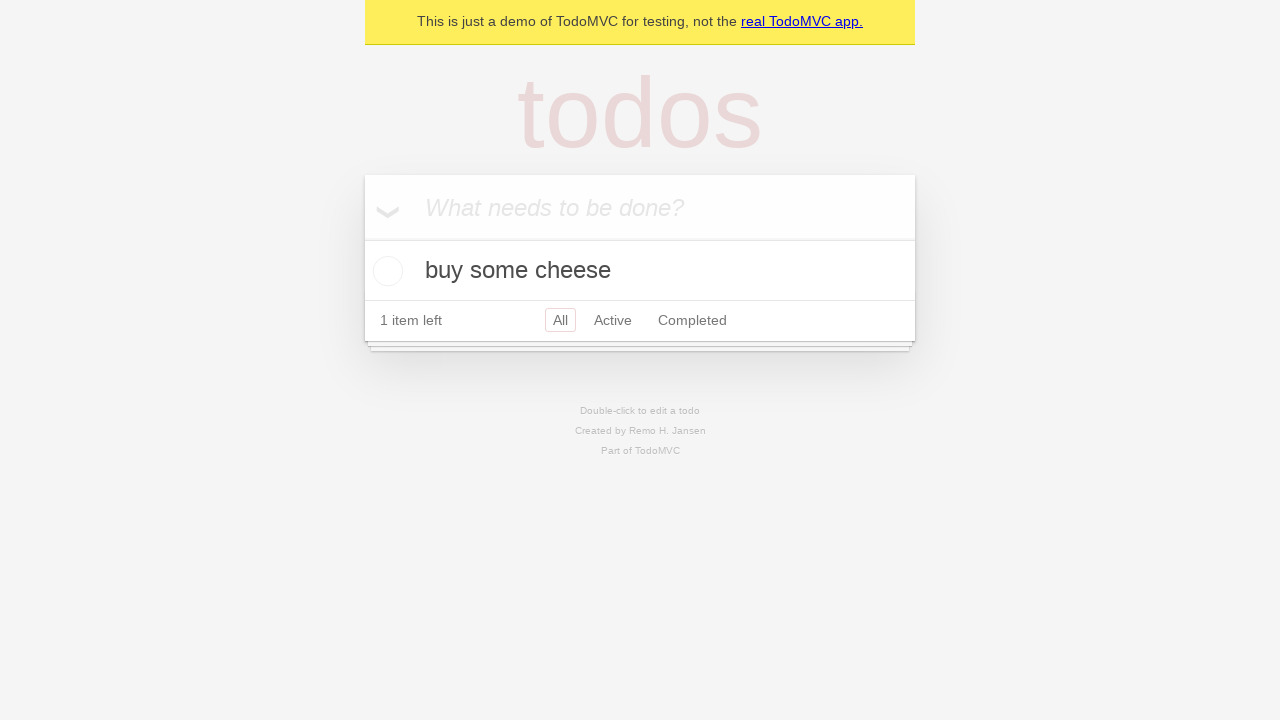

Filled new todo field with 'feed the cat' on .new-todo
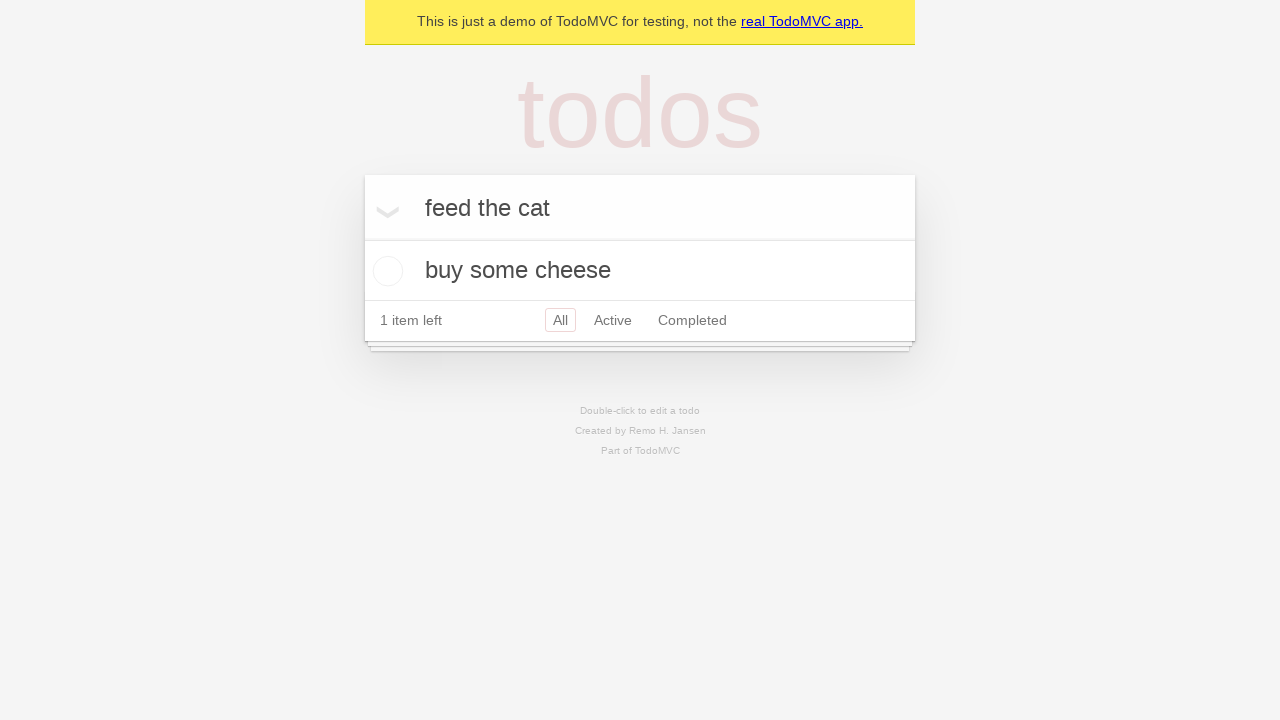

Pressed Enter to create second todo on .new-todo
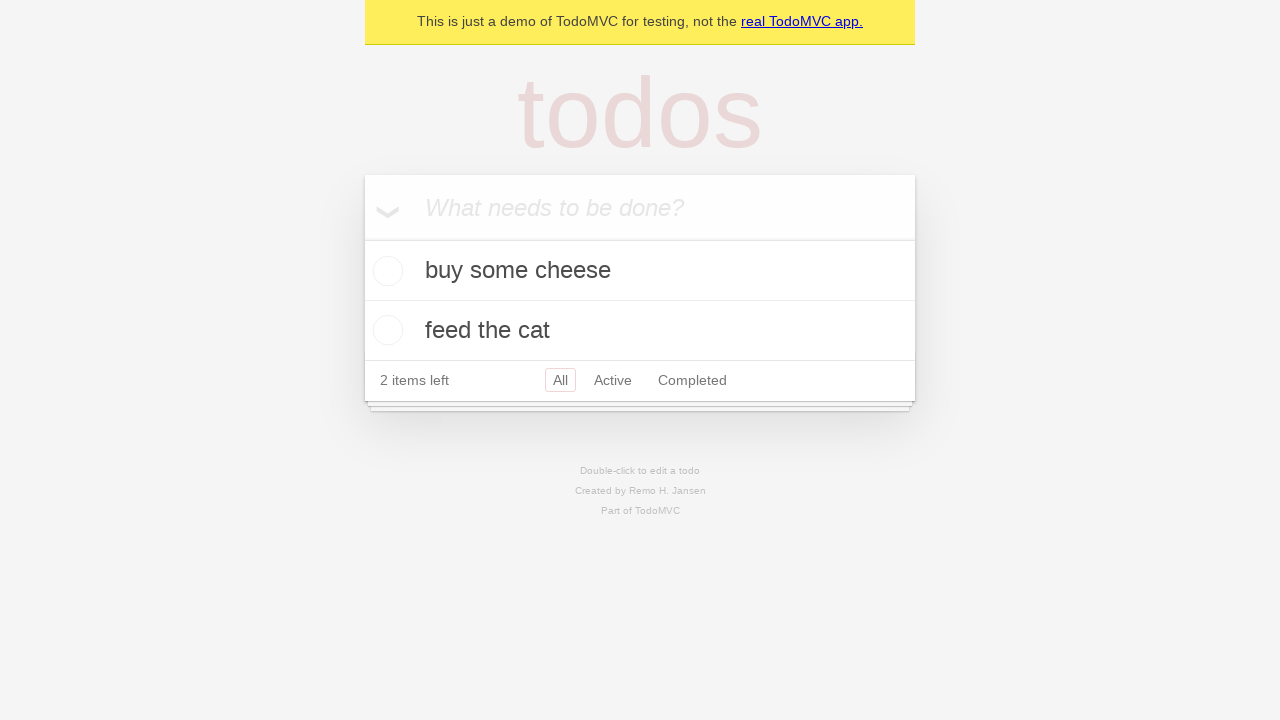

Filled new todo field with 'book a doctors appointment' on .new-todo
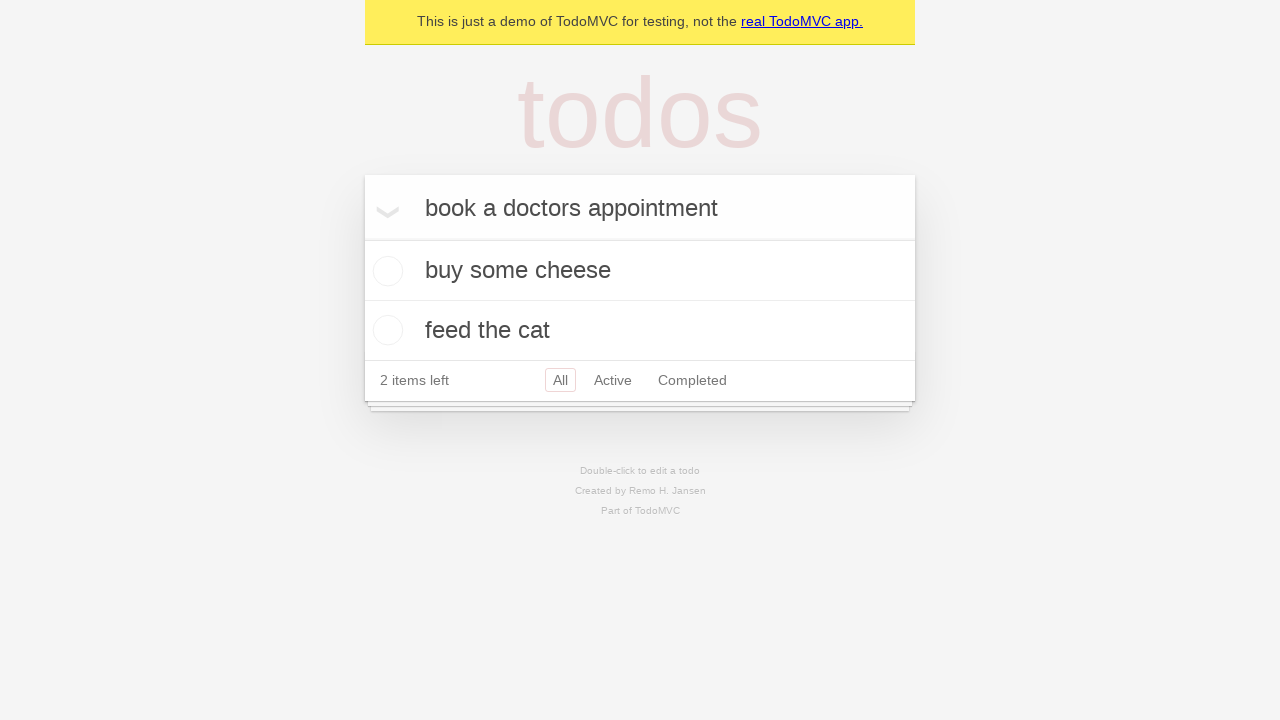

Pressed Enter to create third todo on .new-todo
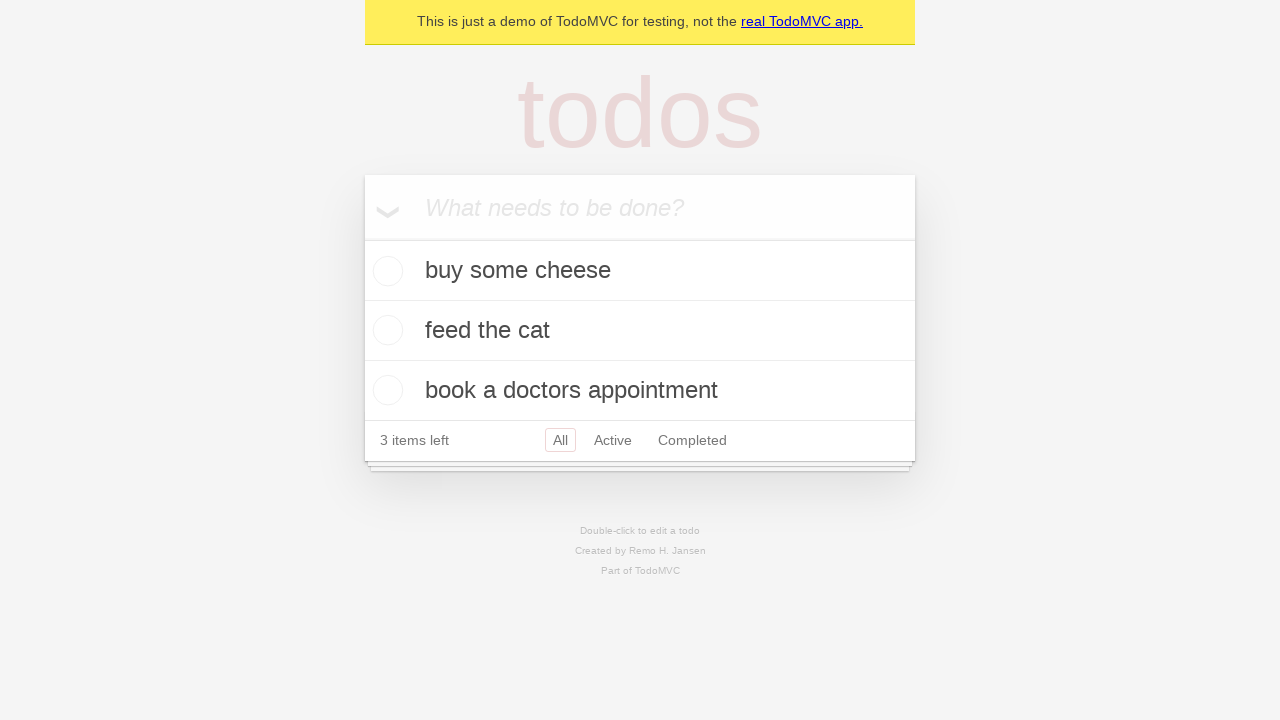

Waited for all 3 todo items to be loaded
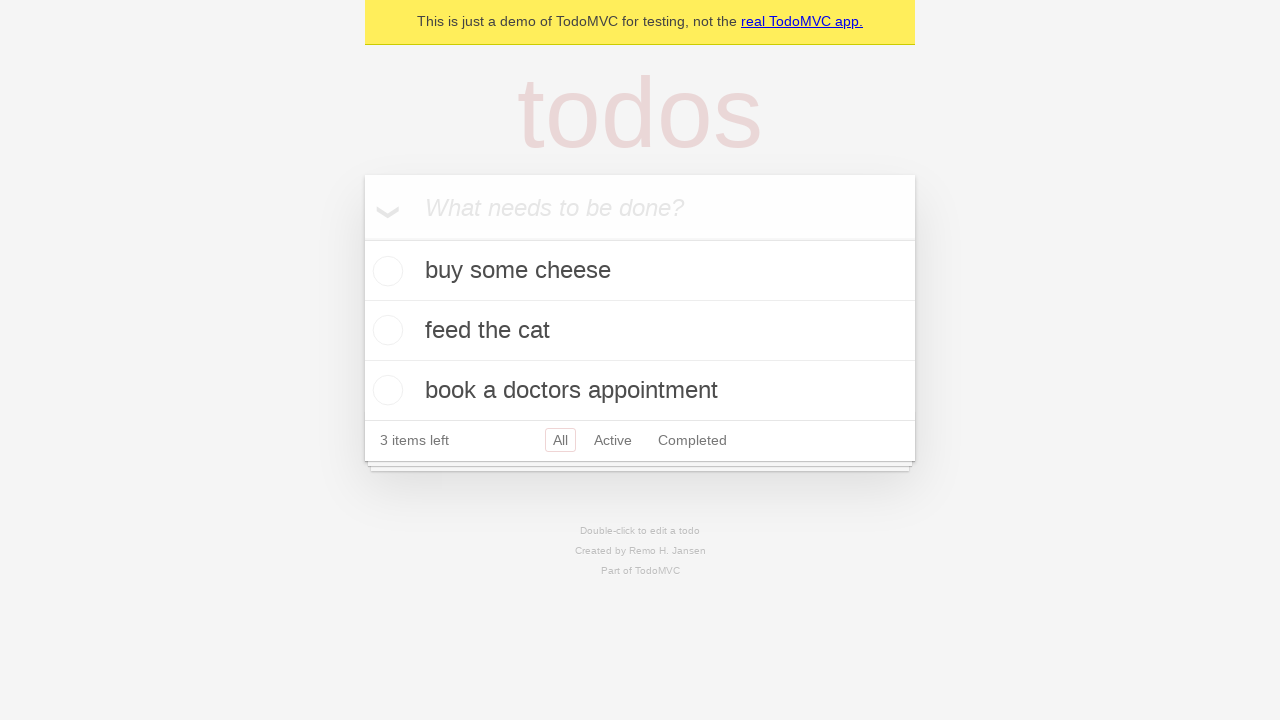

Double-clicked second todo item to enter edit mode at (640, 331) on .todo-list li >> nth=1
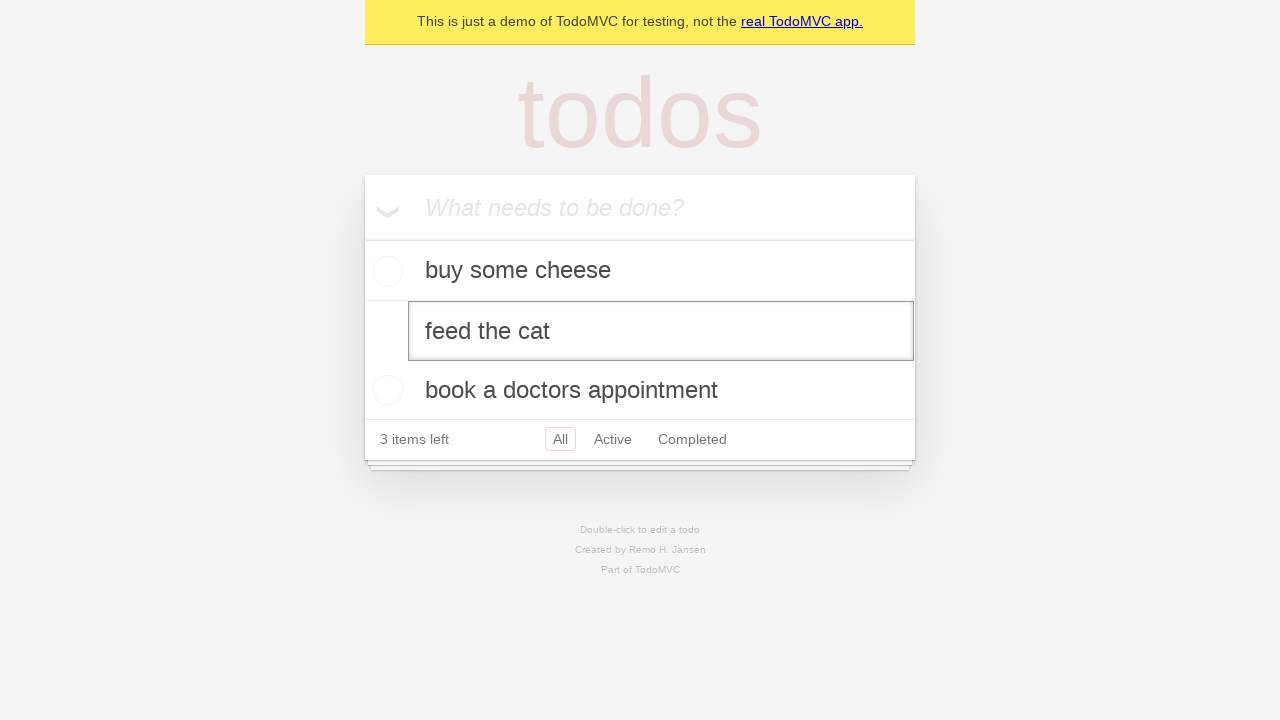

Changed todo text from 'feed the cat' to 'buy some sausages' on .todo-list li >> nth=1 >> .edit
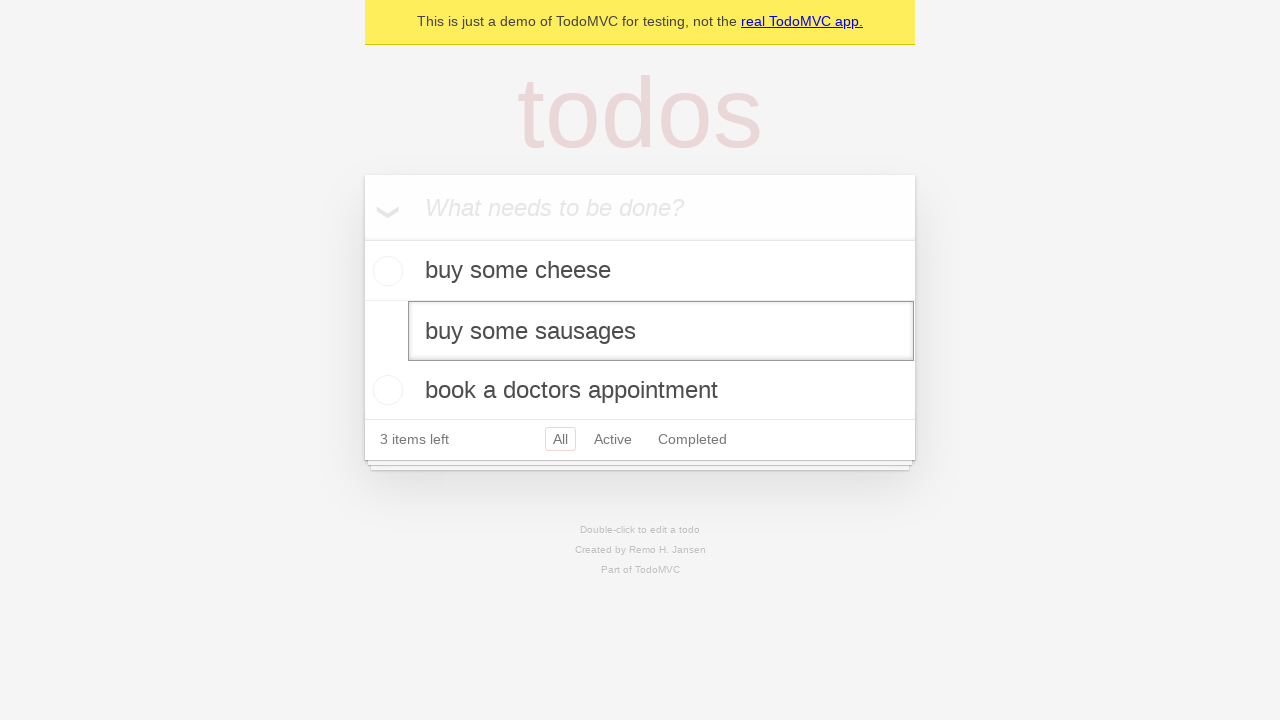

Pressed Enter to save the edited todo item on .todo-list li >> nth=1 >> .edit
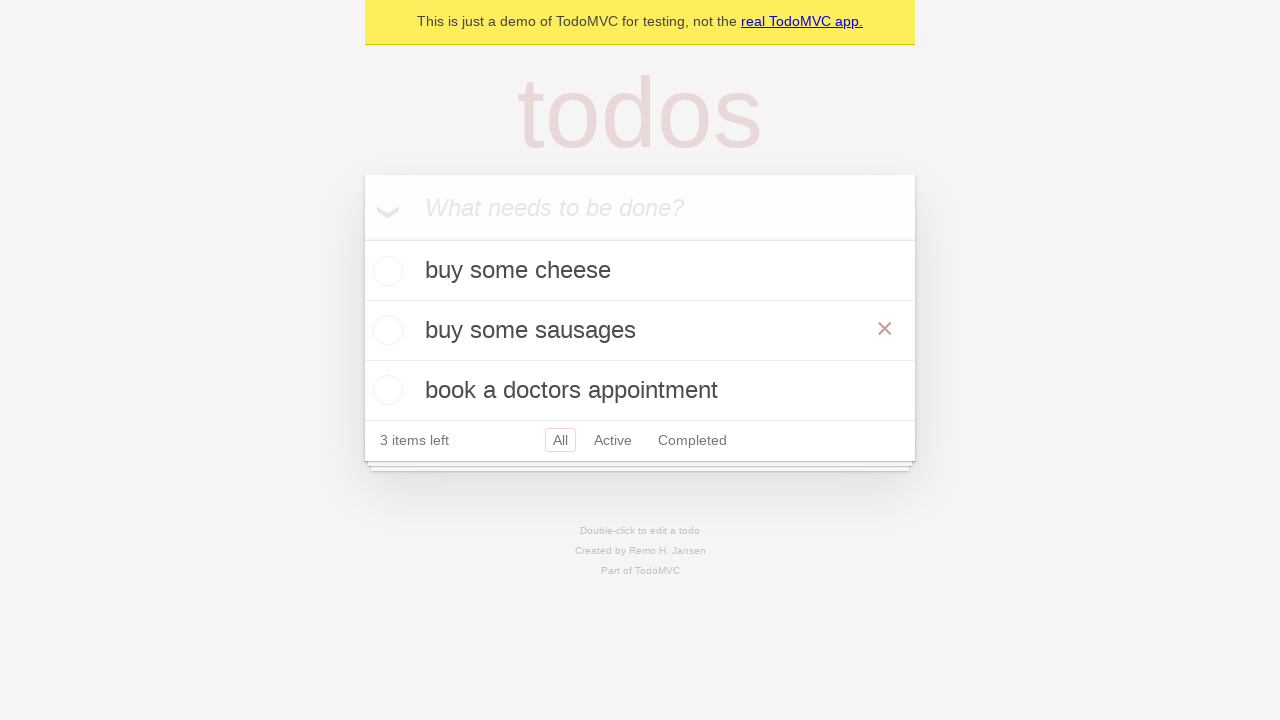

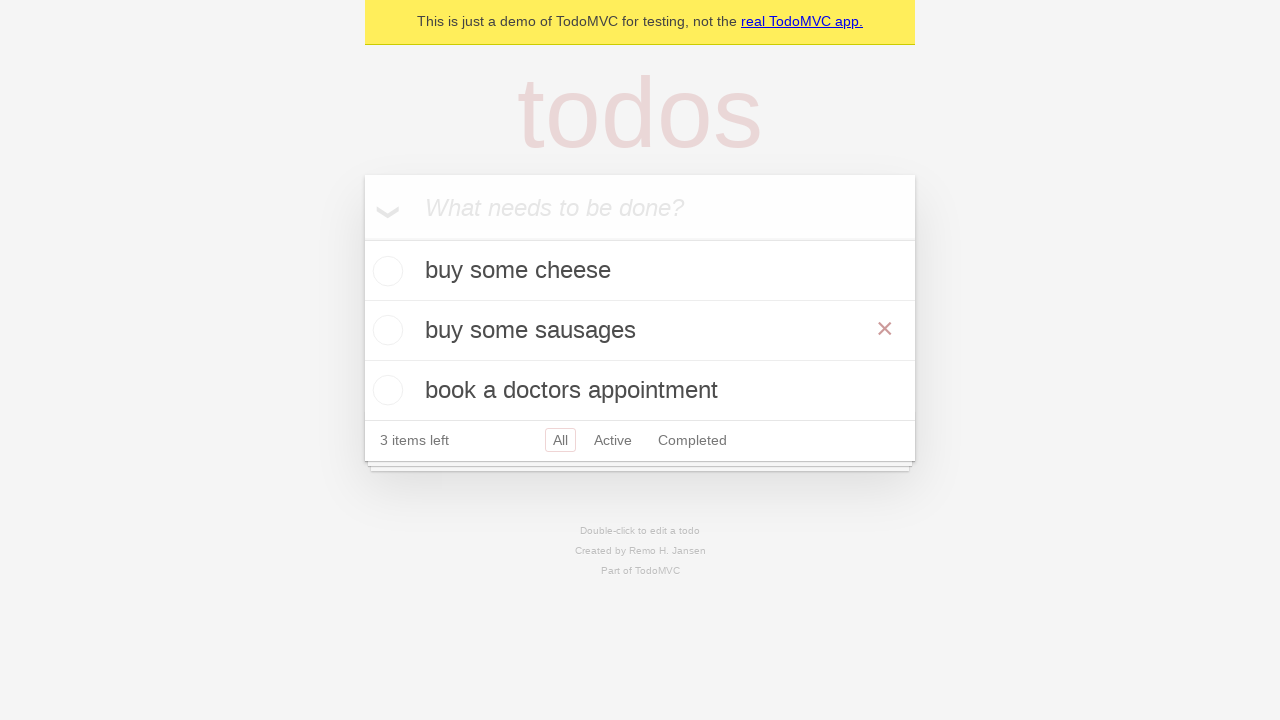